Tests a registration form by filling in first name, last name, city, and country fields, then submitting the form

Starting URL: http://suninjuly.github.io/simple_form_find_task.html

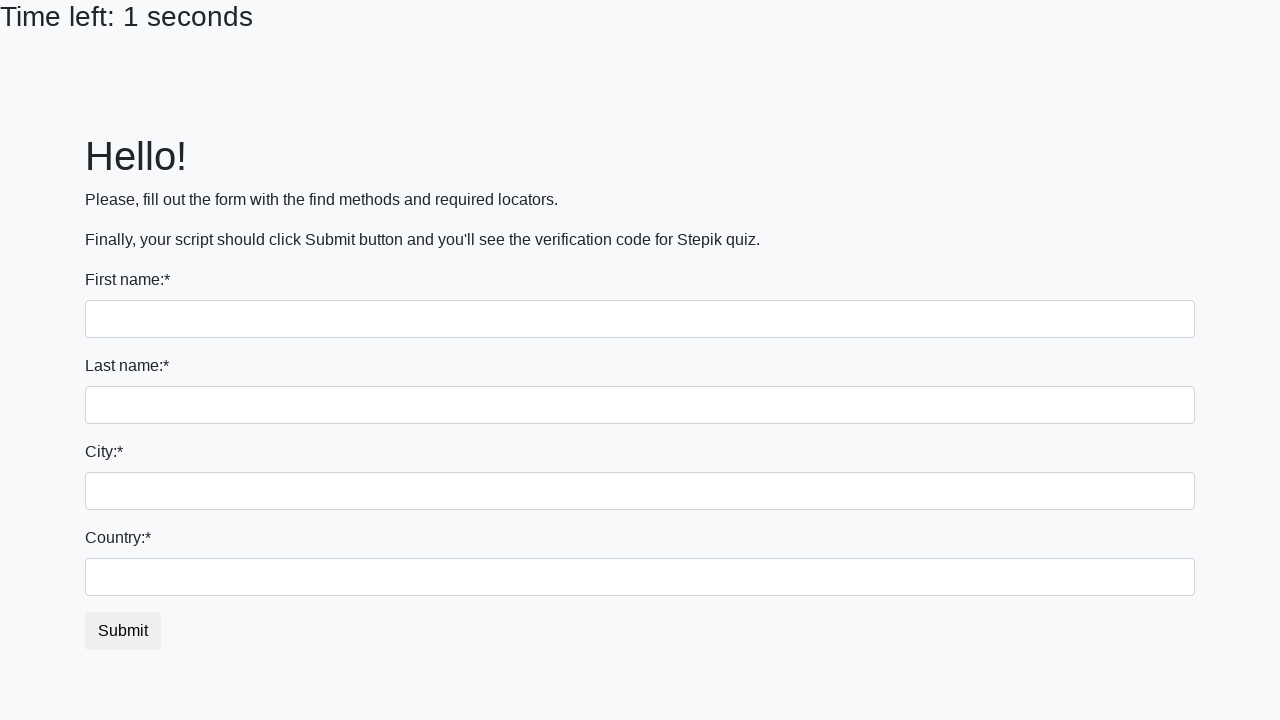

Filled first name field with 'Ivan' on input >> nth=0
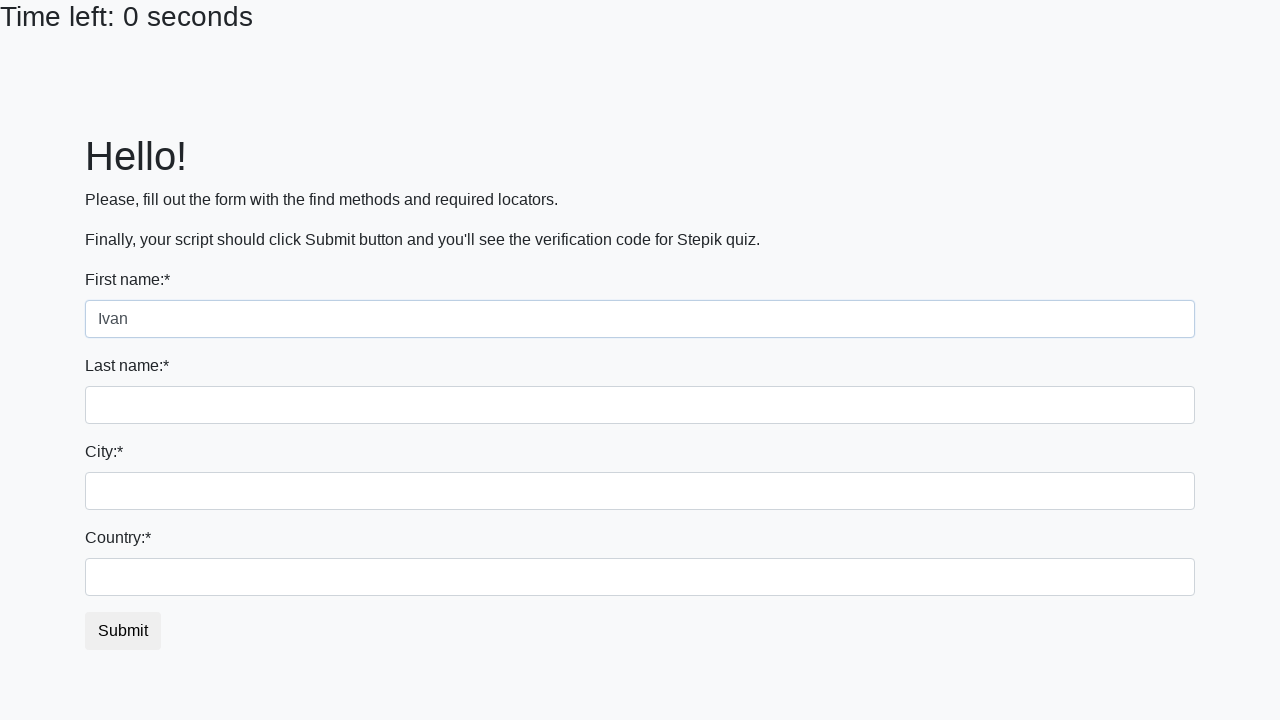

Filled last name field with 'Petrov' on input[name='last_name']
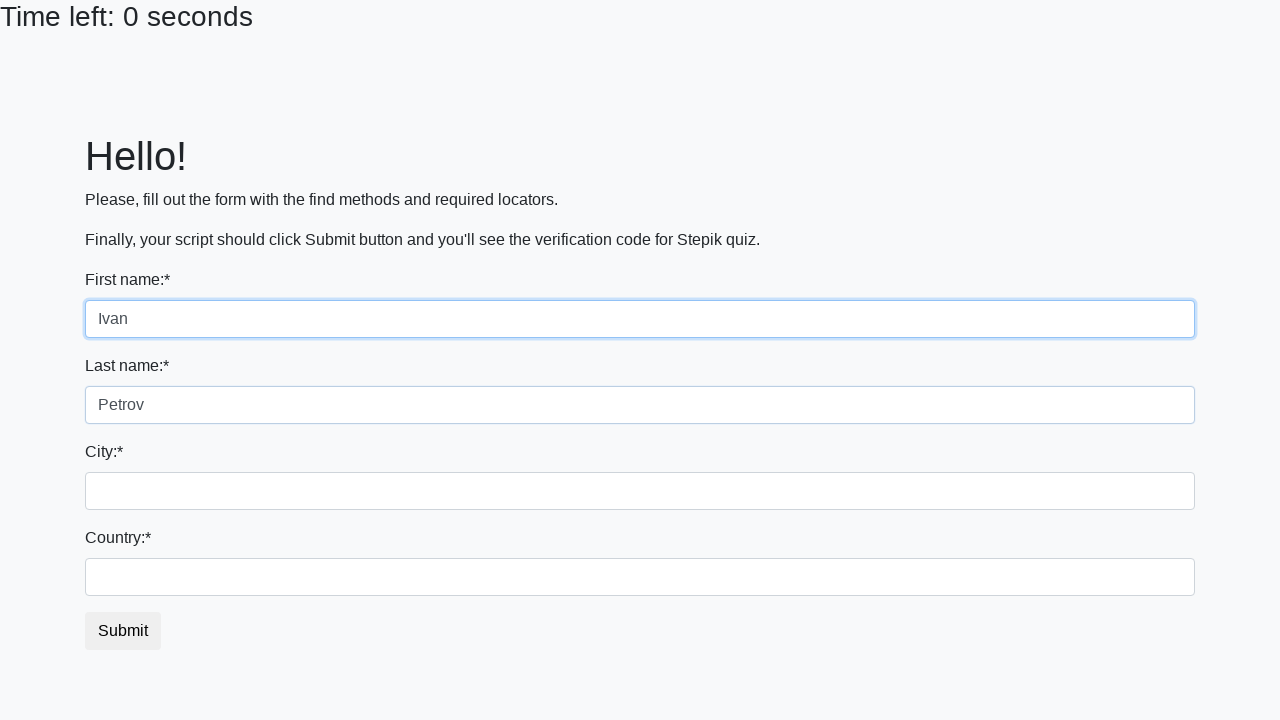

Filled city field with 'Smolensk' on .city
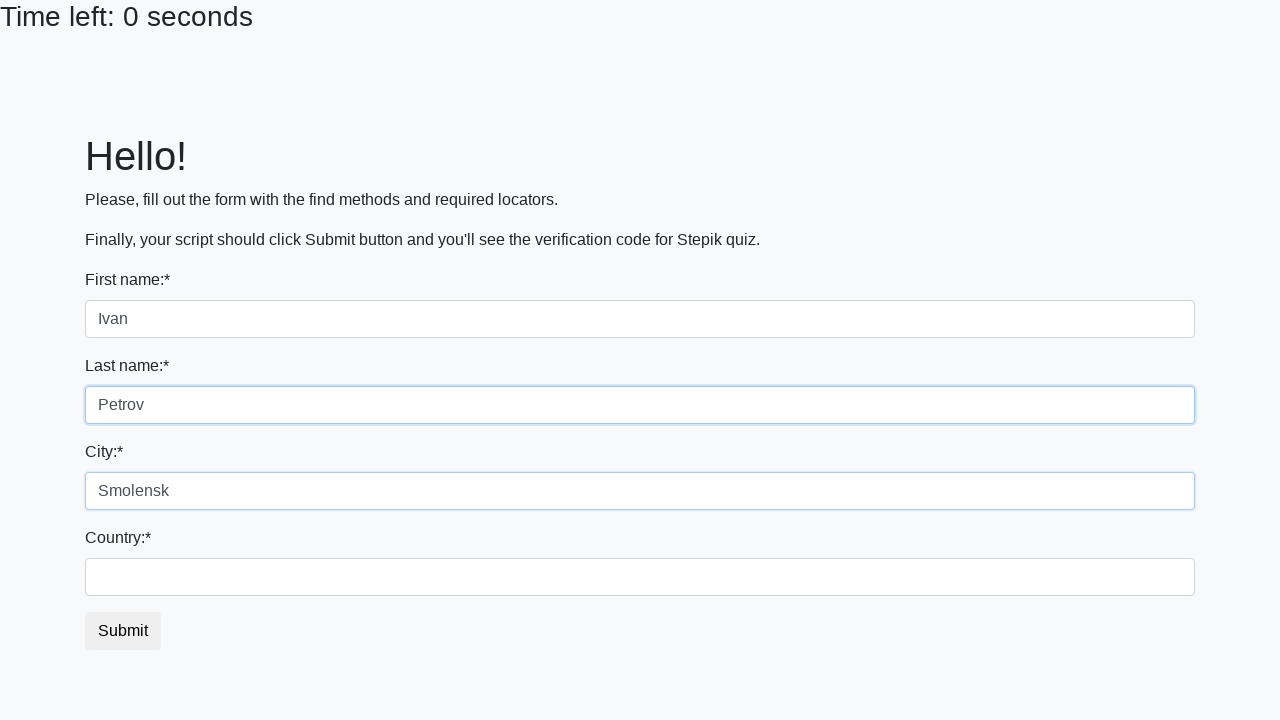

Filled country field with 'Russia' on #country
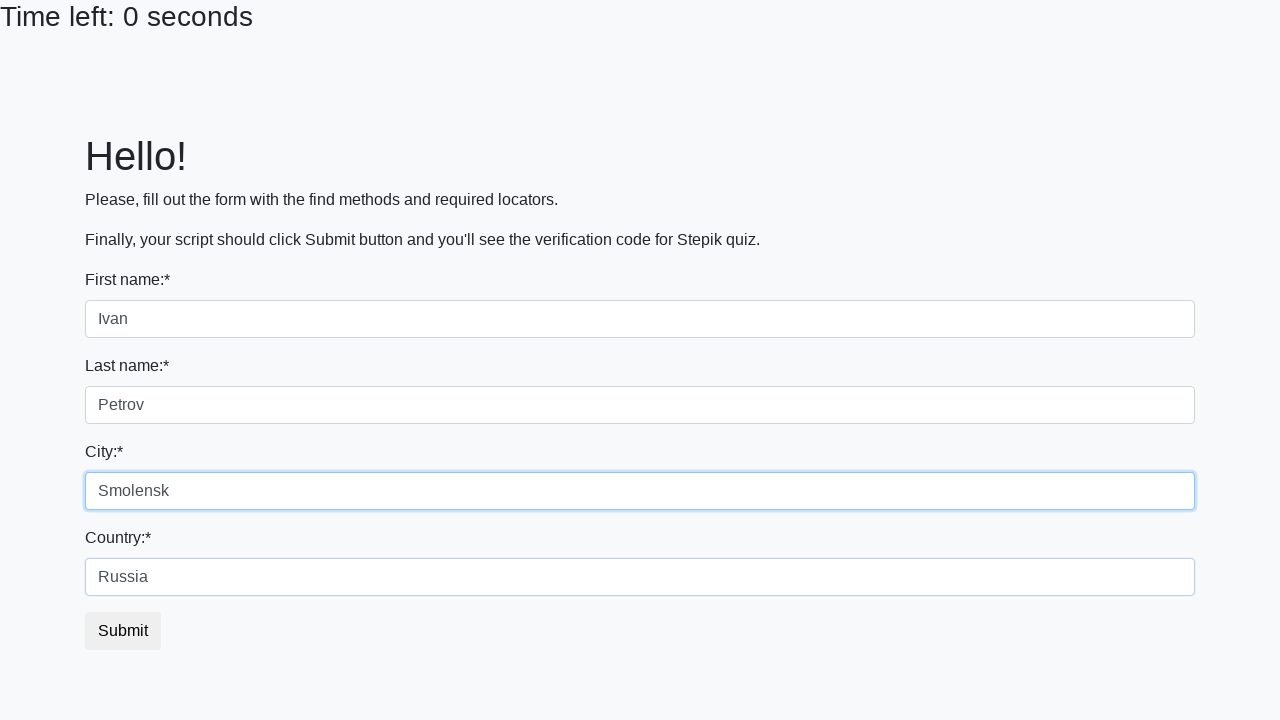

Clicked submit button to submit registration form at (123, 631) on button.btn
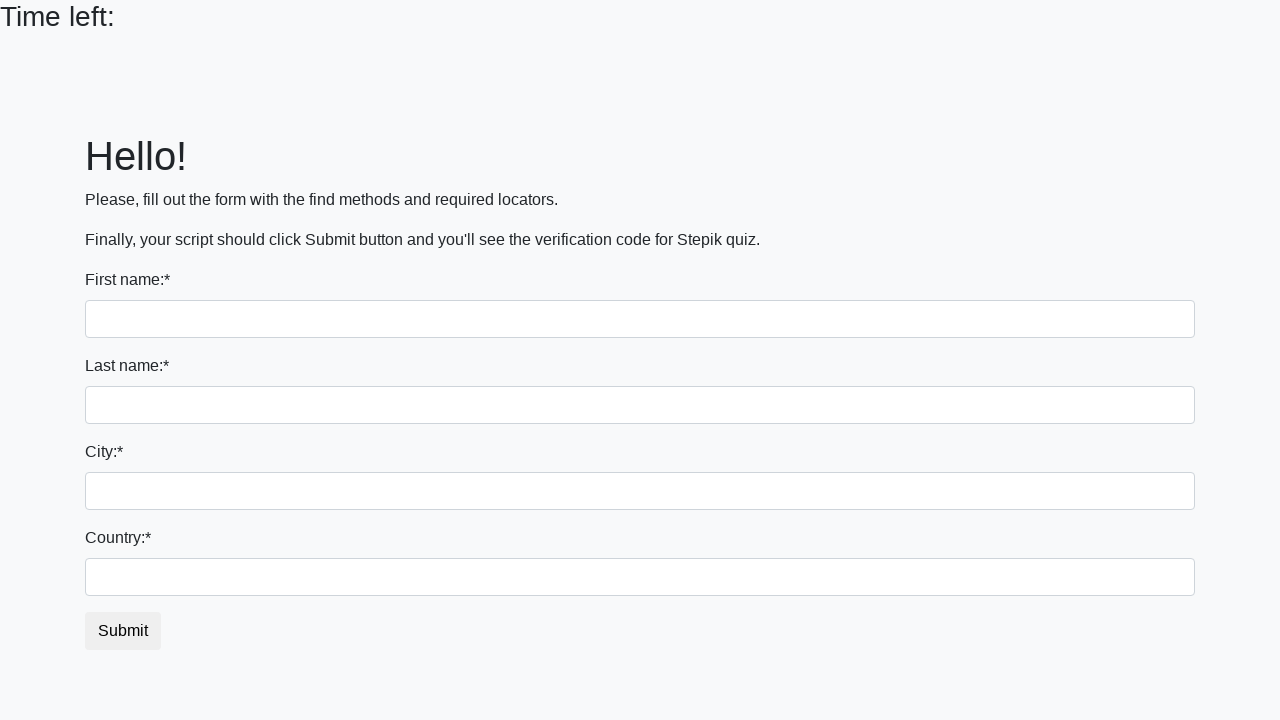

Waited for form submission to complete
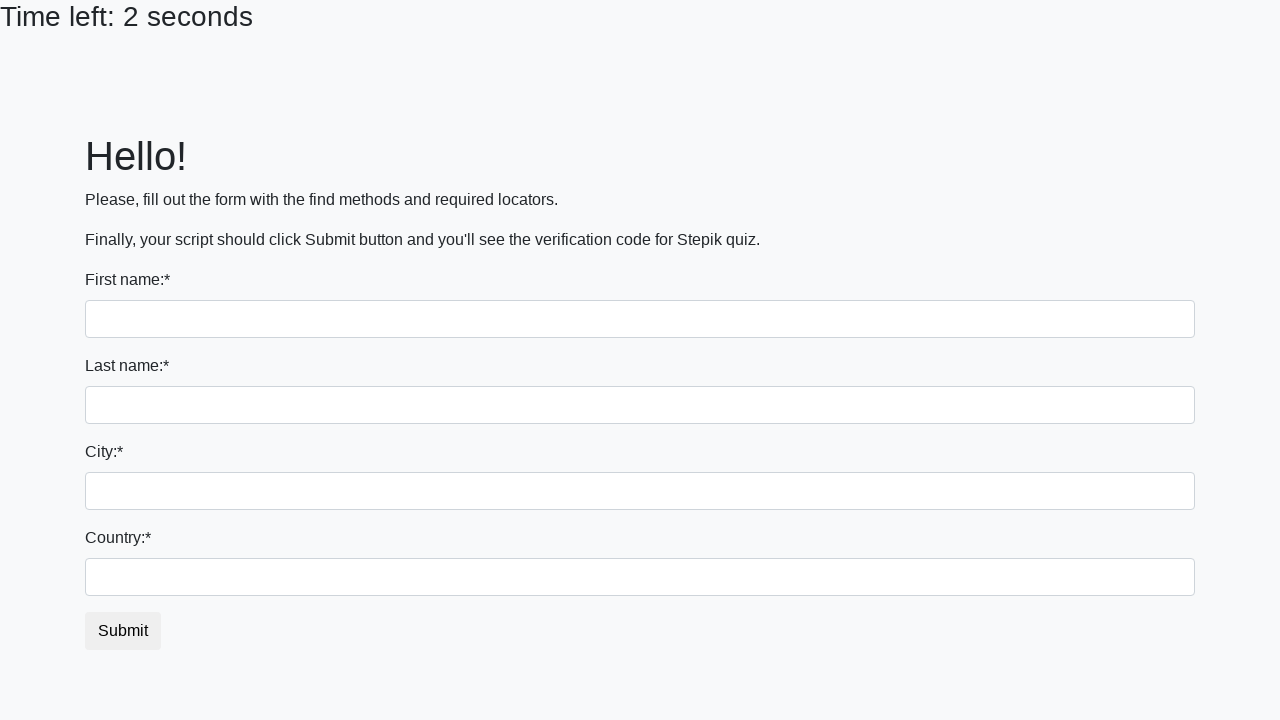

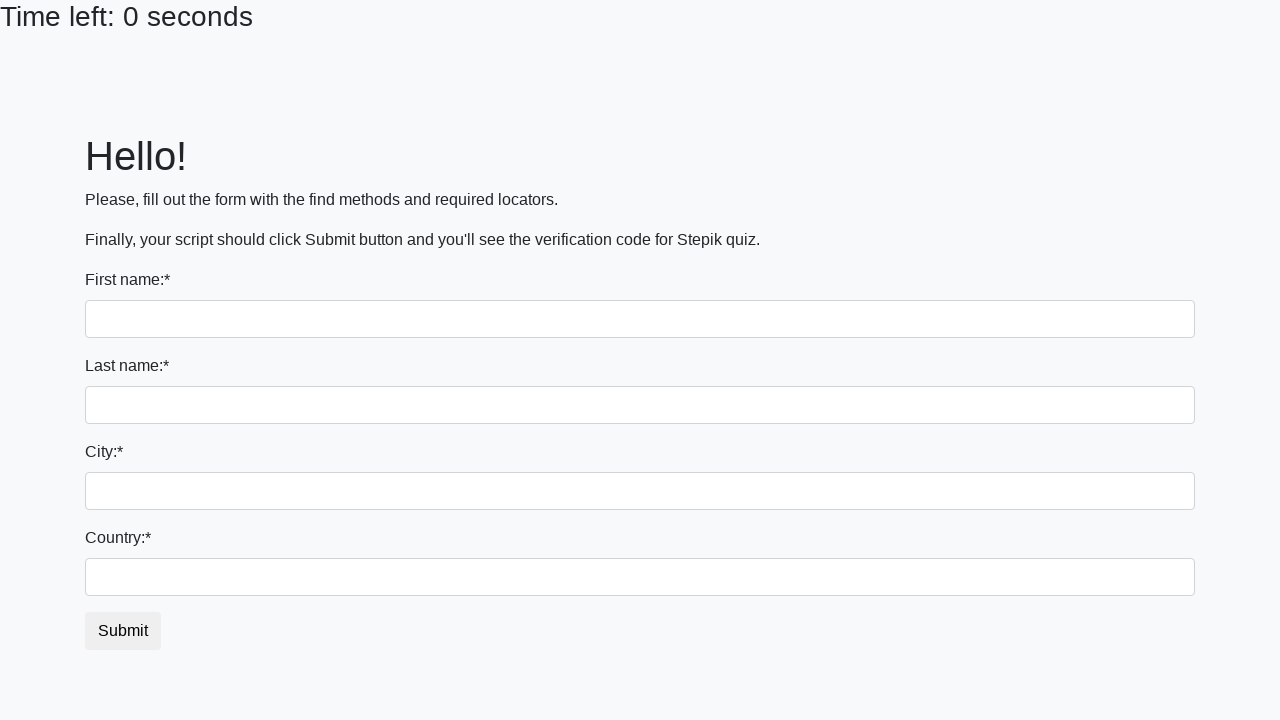